Tests explicit wait mechanism by clicking on a dynamic loading example, starting the loading process, and waiting for the "Hello World" text to appear.

Starting URL: https://the-internet.herokuapp.com/dynamic_loading

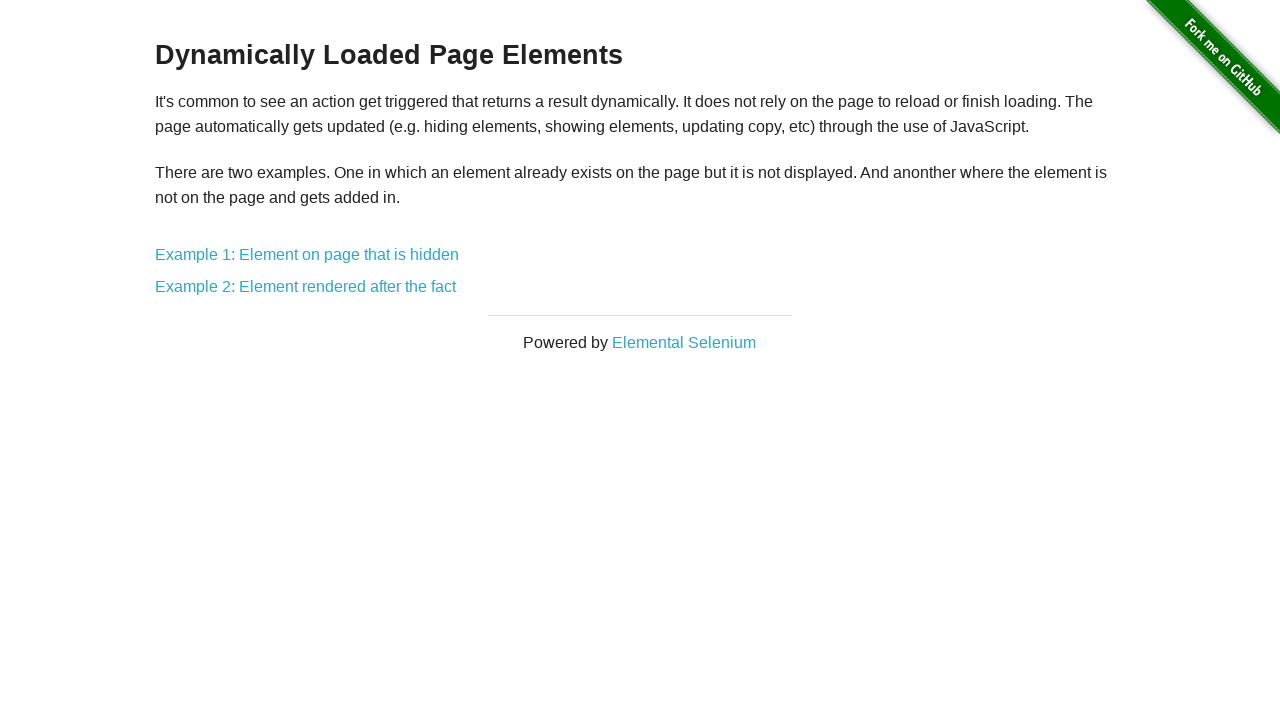

Clicked on Example 1: Element on page that is hidden at (307, 255) on a[href='/dynamic_loading/1']
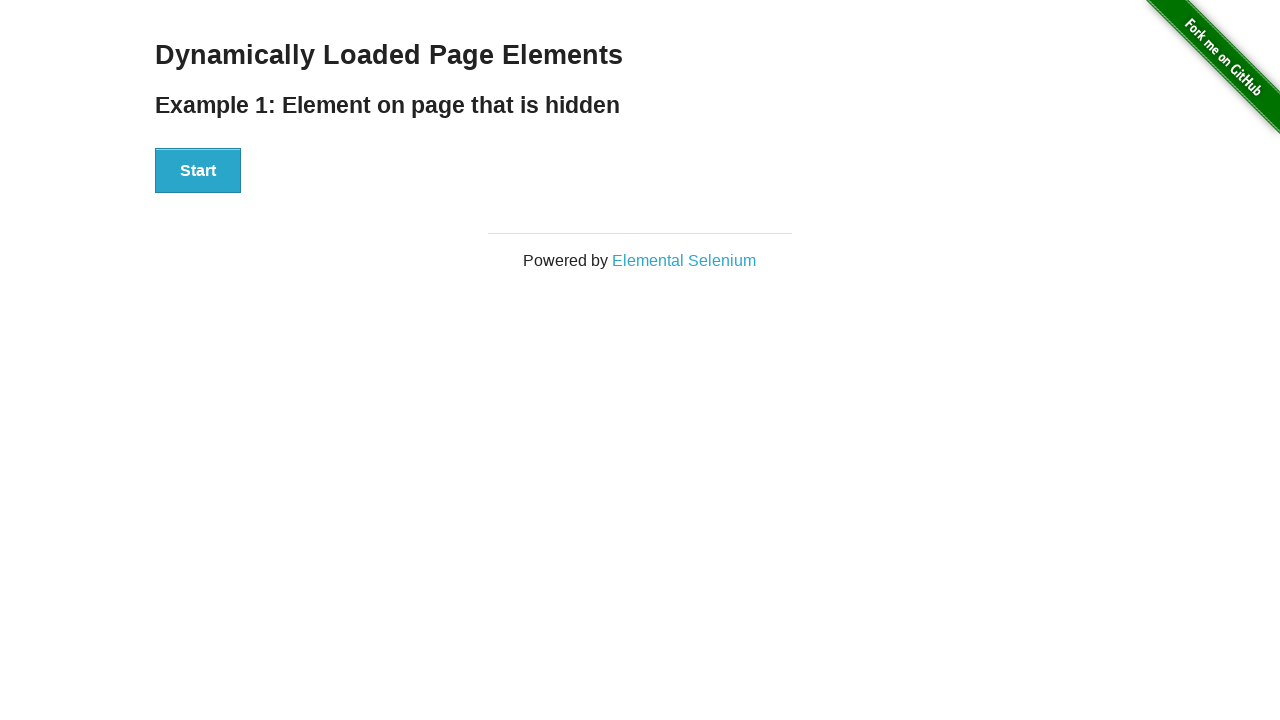

Clicked the Start button to begin loading process at (198, 171) on xpath=//div[@id='start']//button
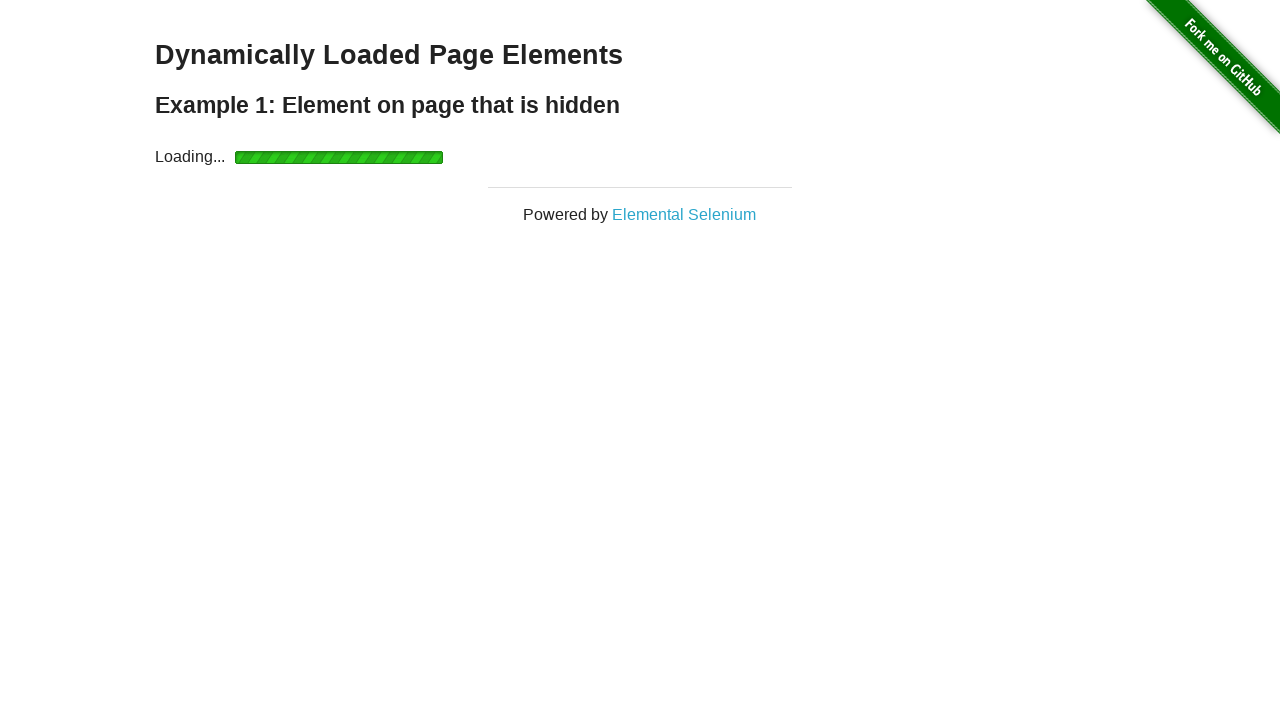

Waited for 'Hello World' text to become visible
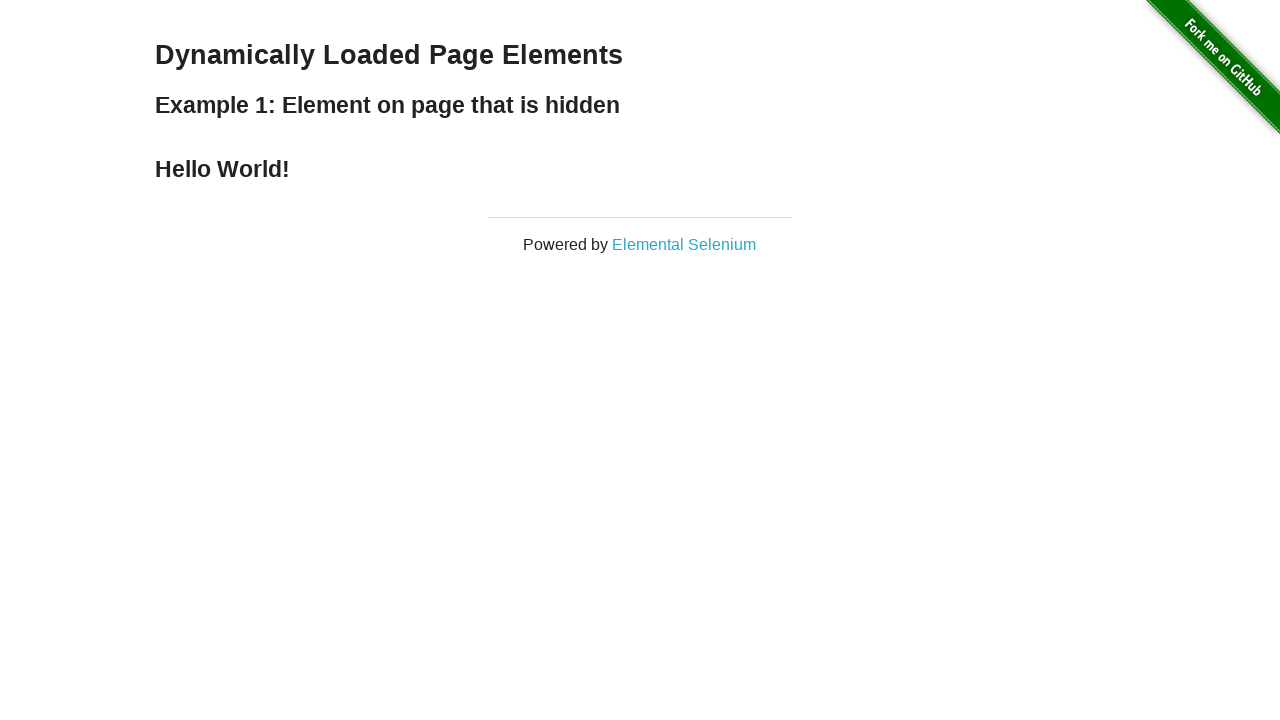

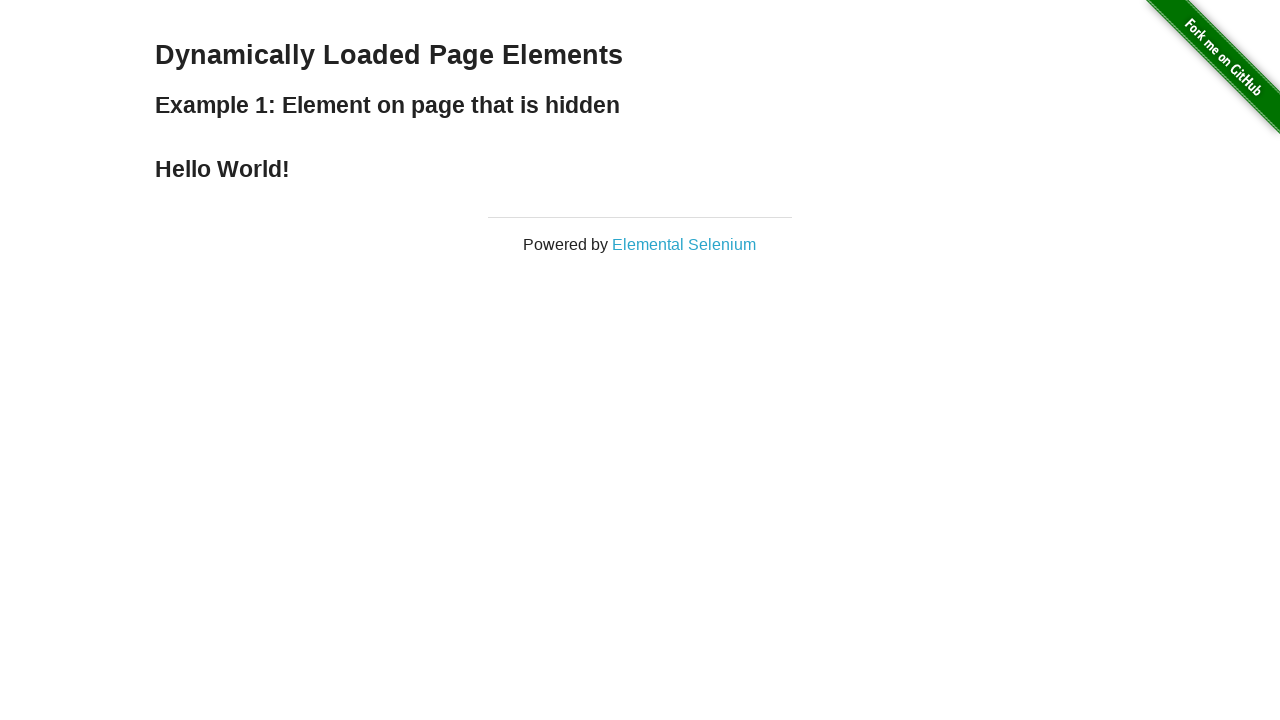